Tests JavaScript scrolling functionality by scrolling to specific positions and scrolling relative distances on a page with nested scrolling frames

Starting URL: https://www.selenium.dev/selenium/web/scrolling_tests/frame_with_nested_scrolling_frame_out_of_view.html

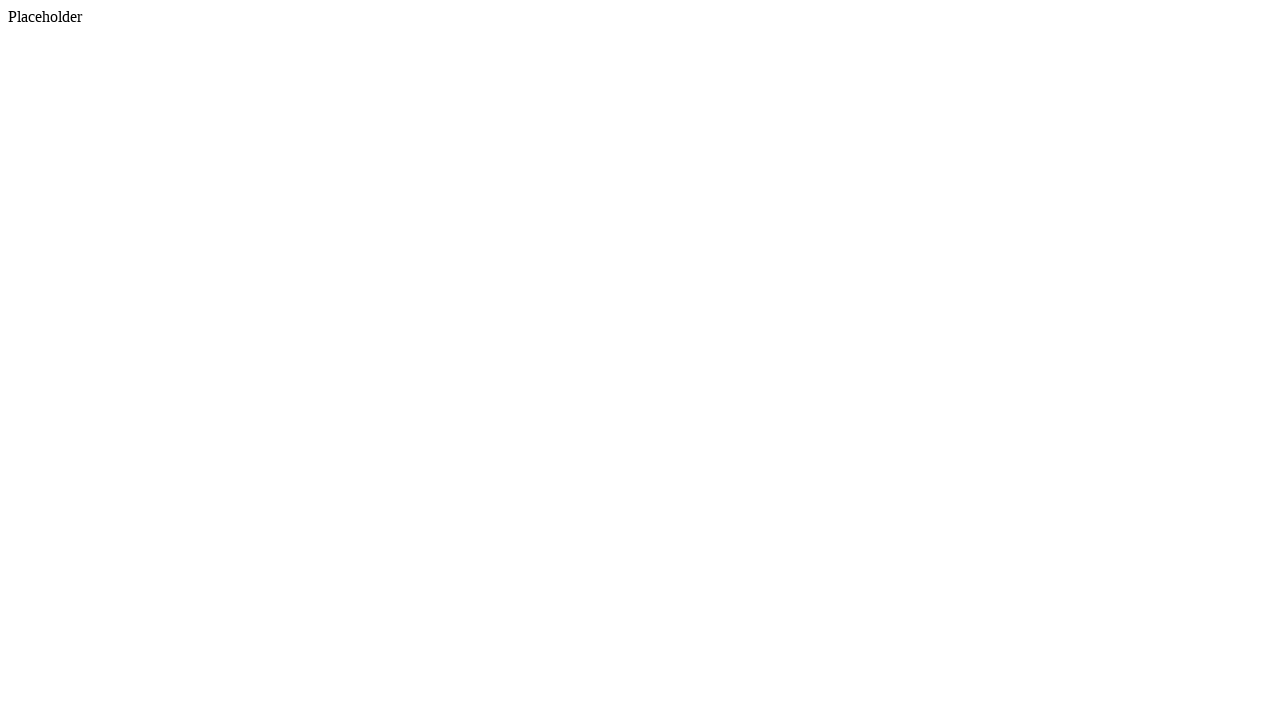

Scrolled to absolute position 500px from top of page
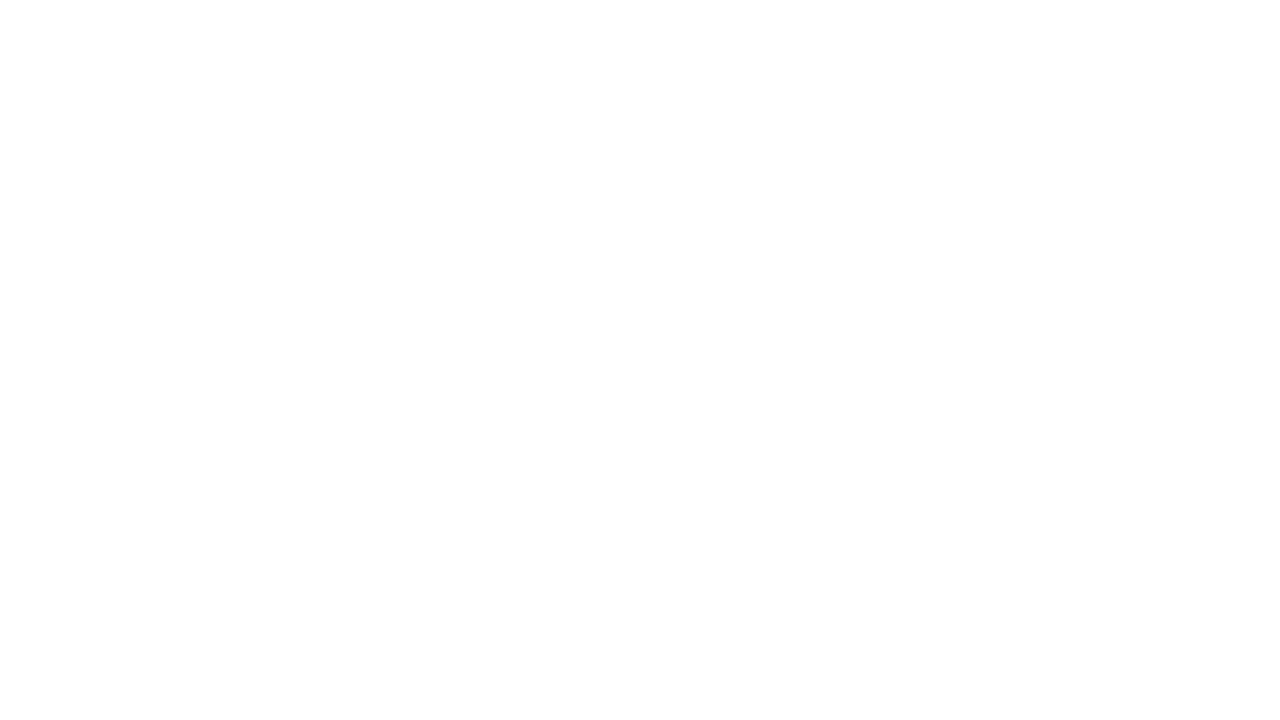

Scrolled down 500px from current position
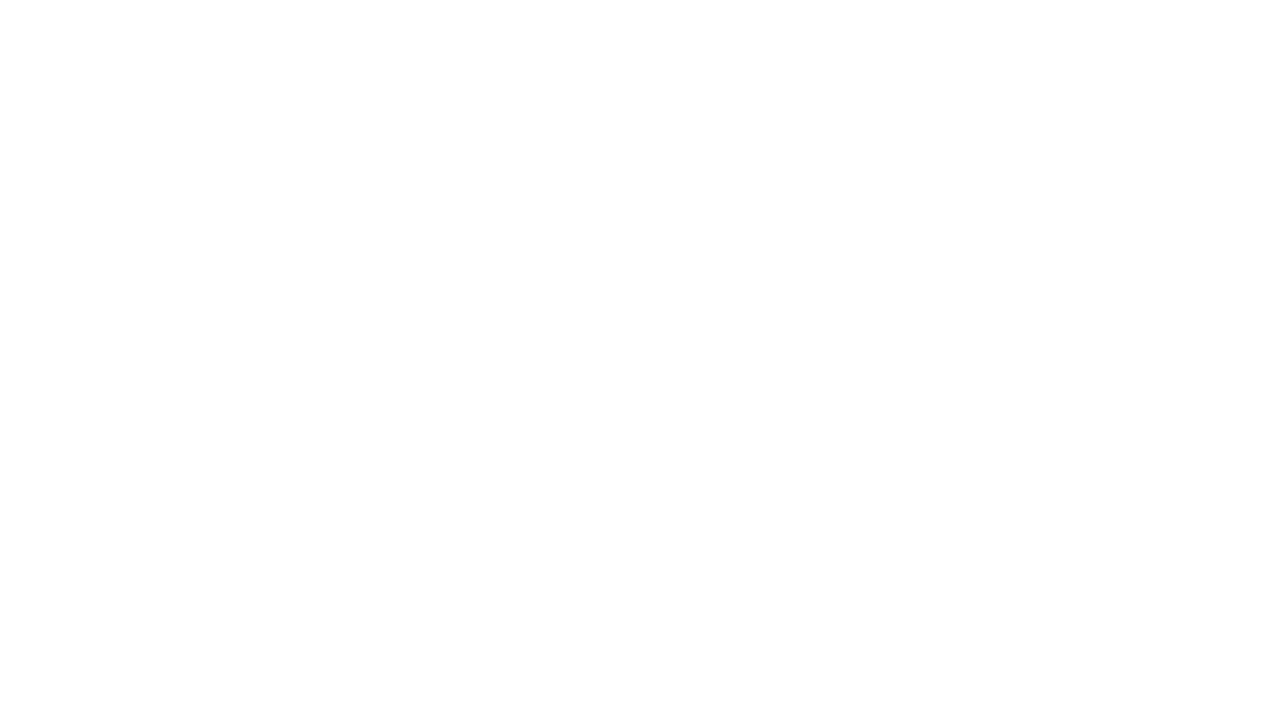

Scrolled up 200px from current position
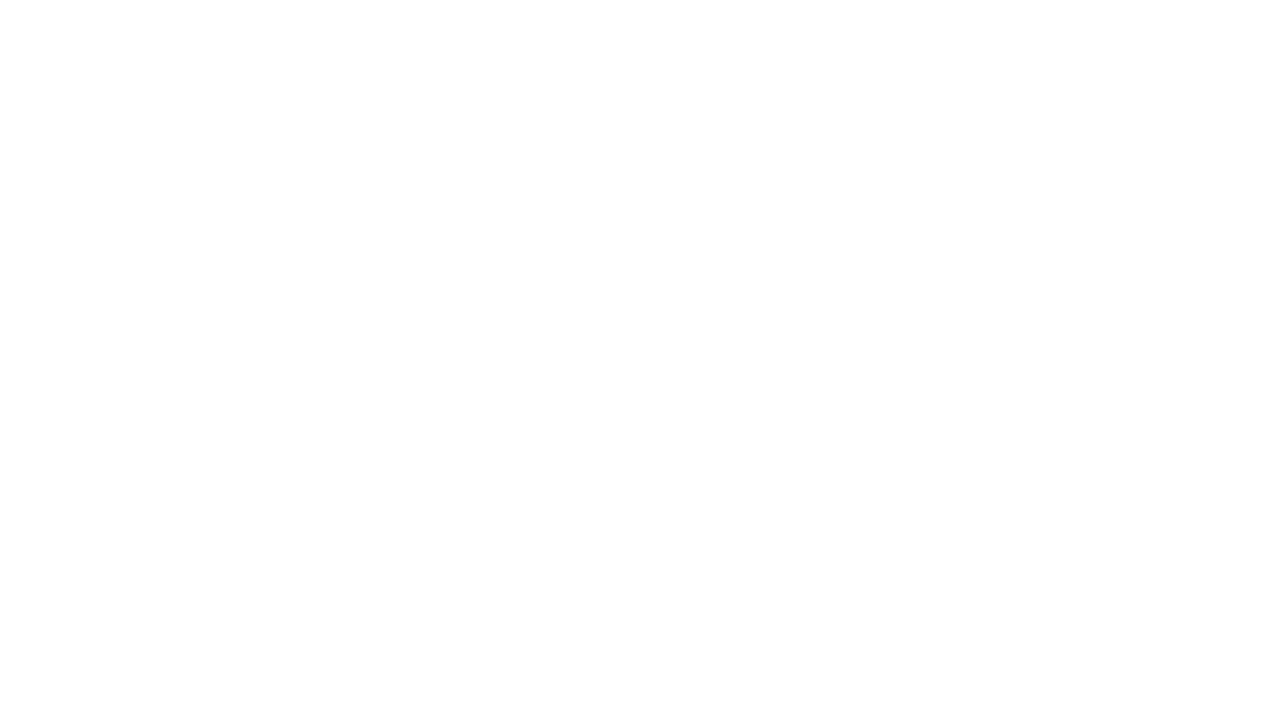

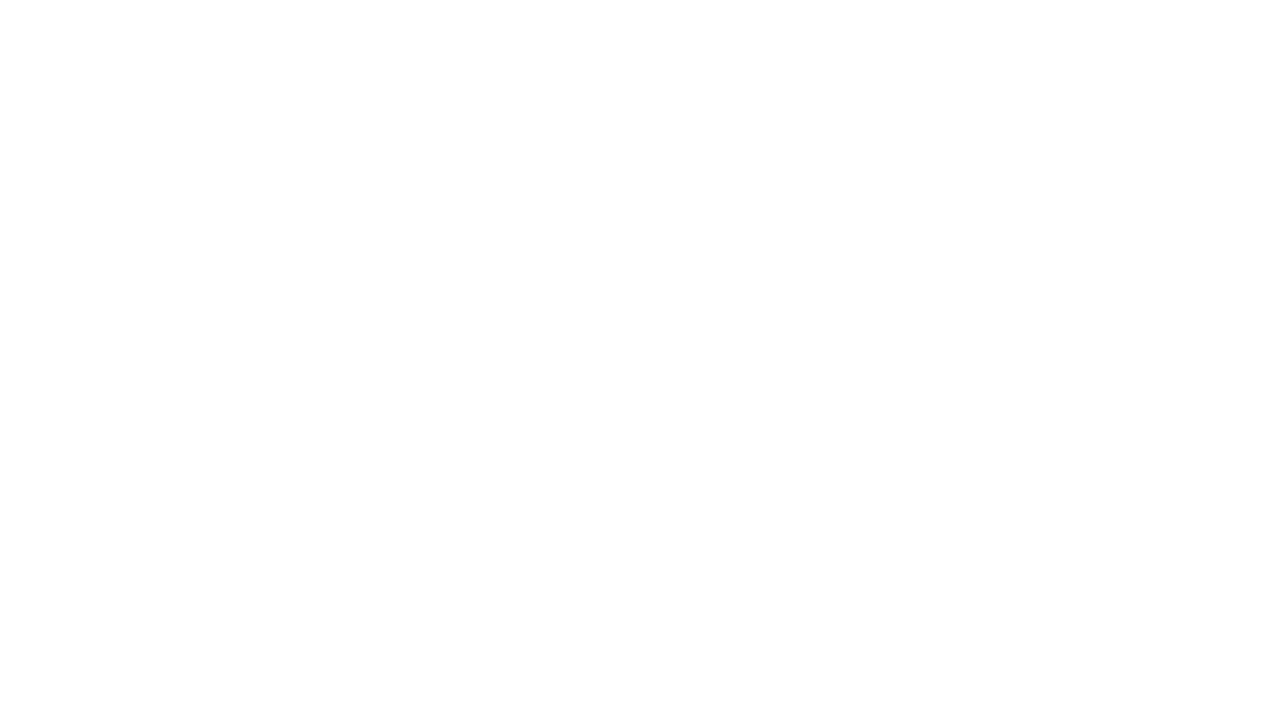